Tests double-click functionality on a button and verifies the resulting text change

Starting URL: https://automationfc.github.io/basic-form/index.html

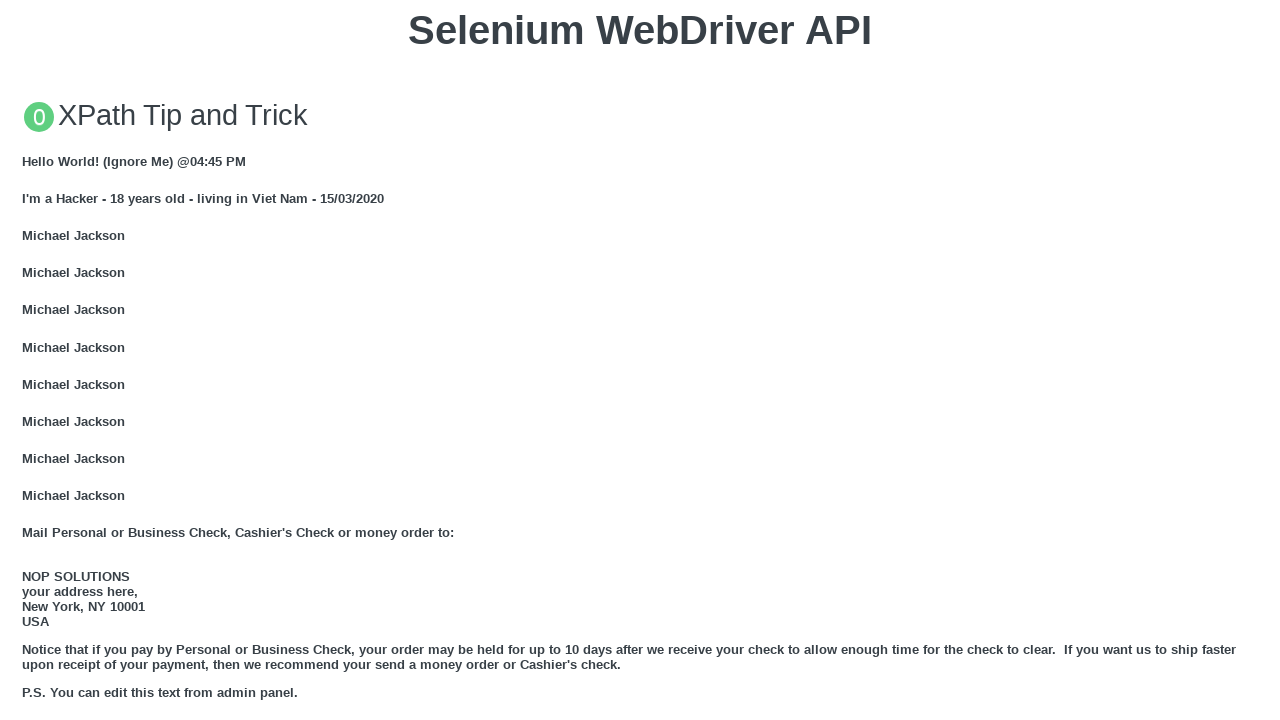

Located double-click button element
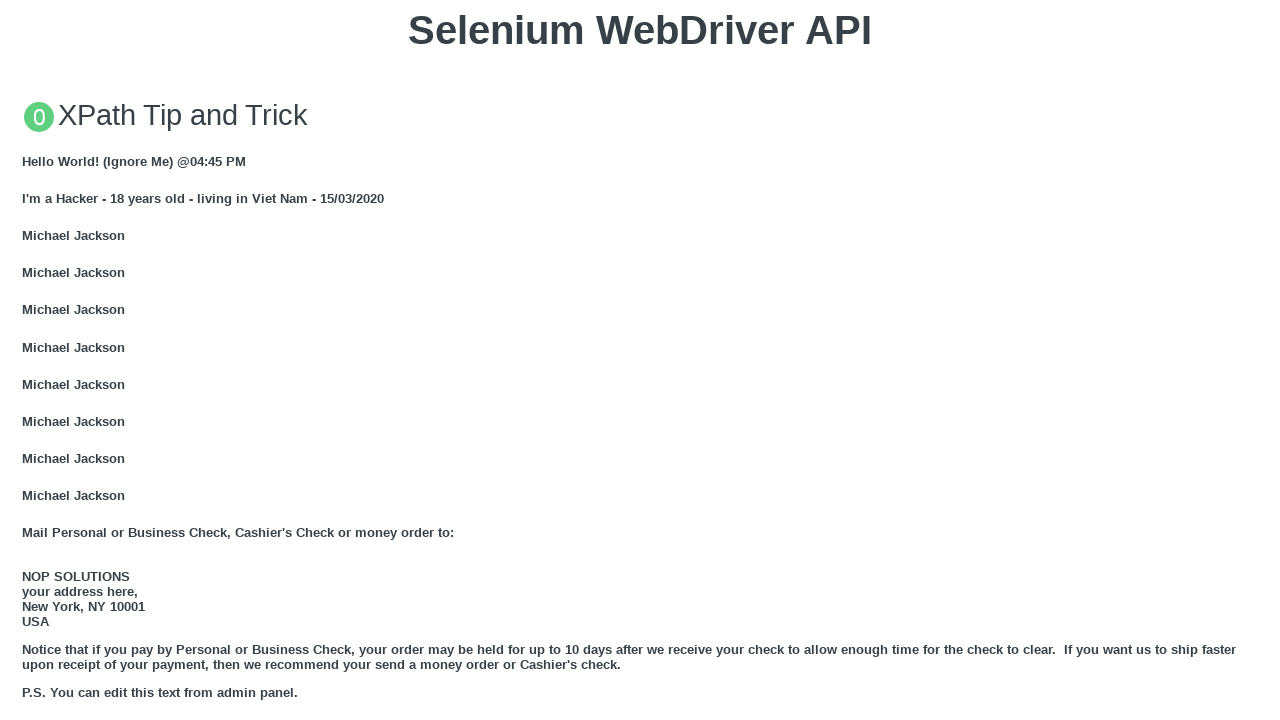

Scrolled double-click button into view
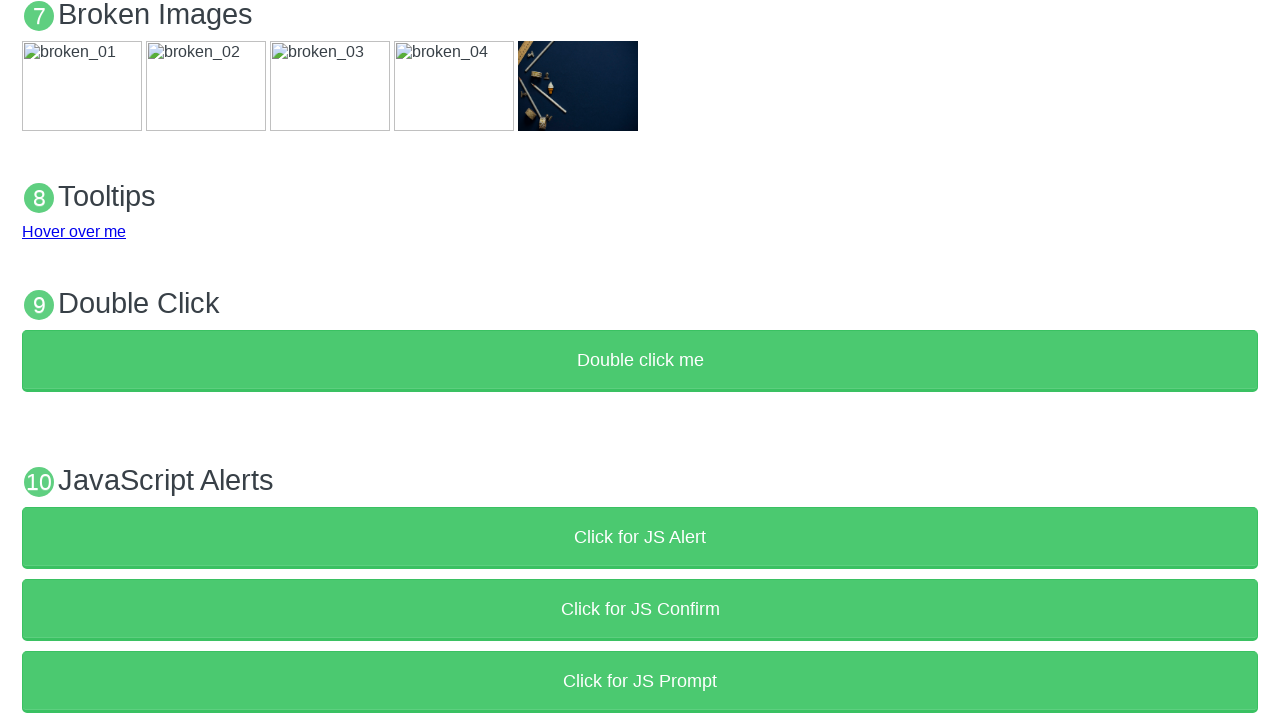

Double-clicked the button at (640, 361) on xpath=//button[text()='Double click me']
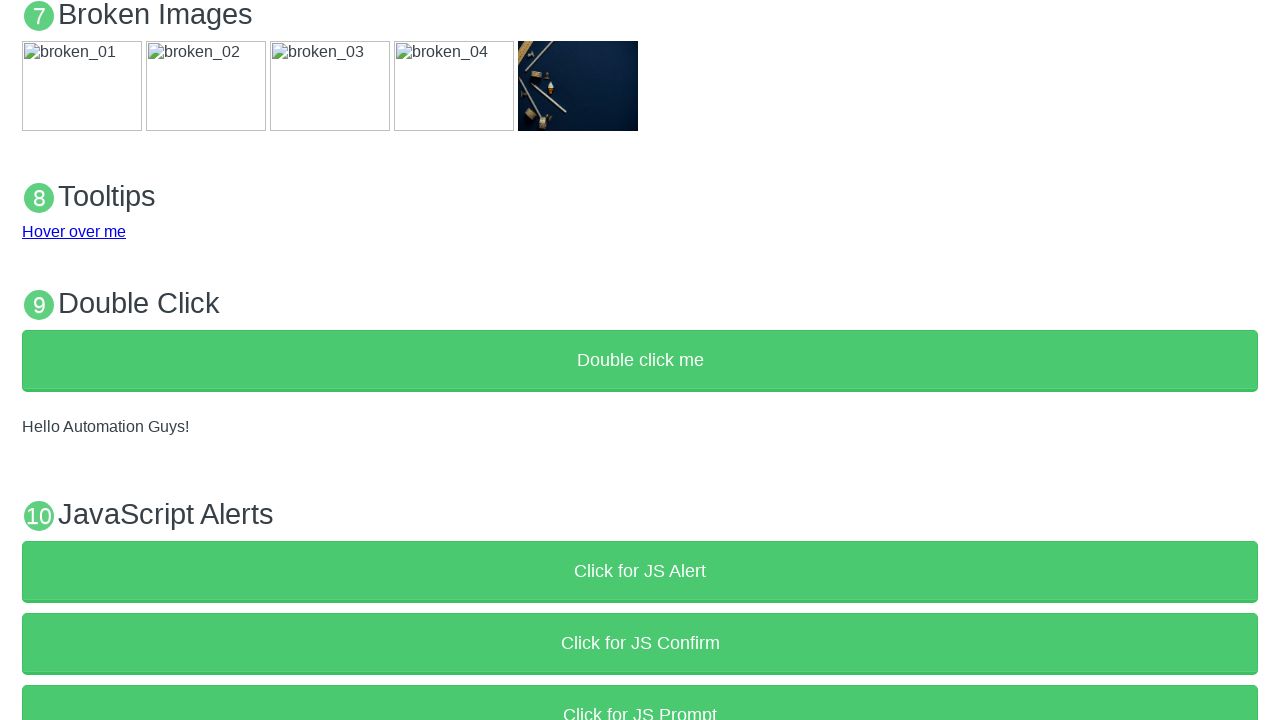

Verified that demo text changed to 'Hello Automation Guys!' after double-click
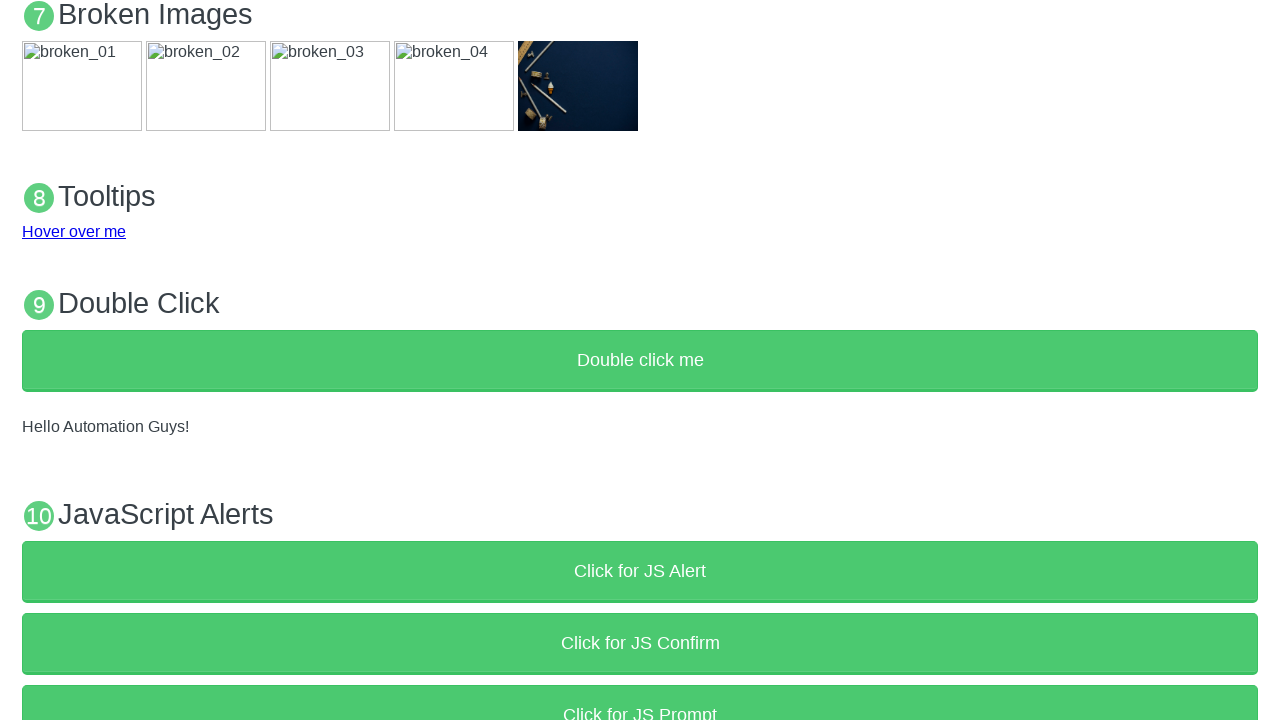

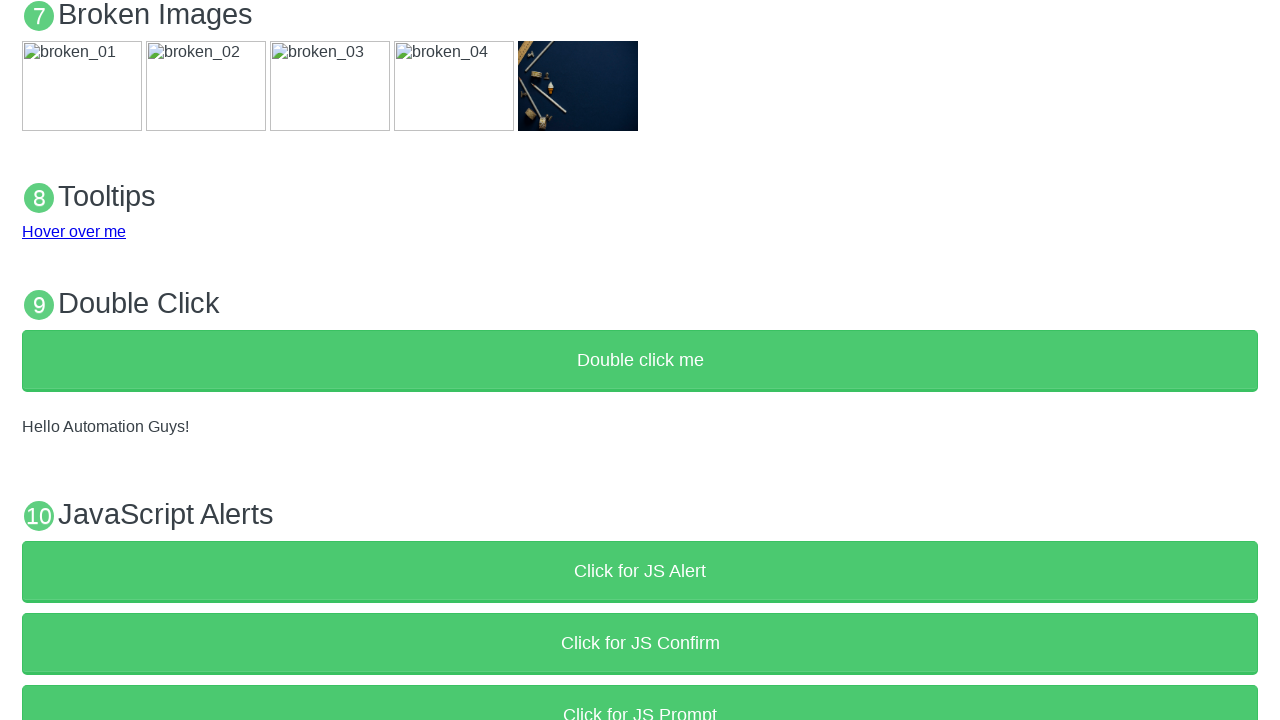